Tests flight search functionality on BlazeDemo by selecting origin city (São Paolo) and destination city (New York), then clicking to find available flights.

Starting URL: https://www.blazedemo.com

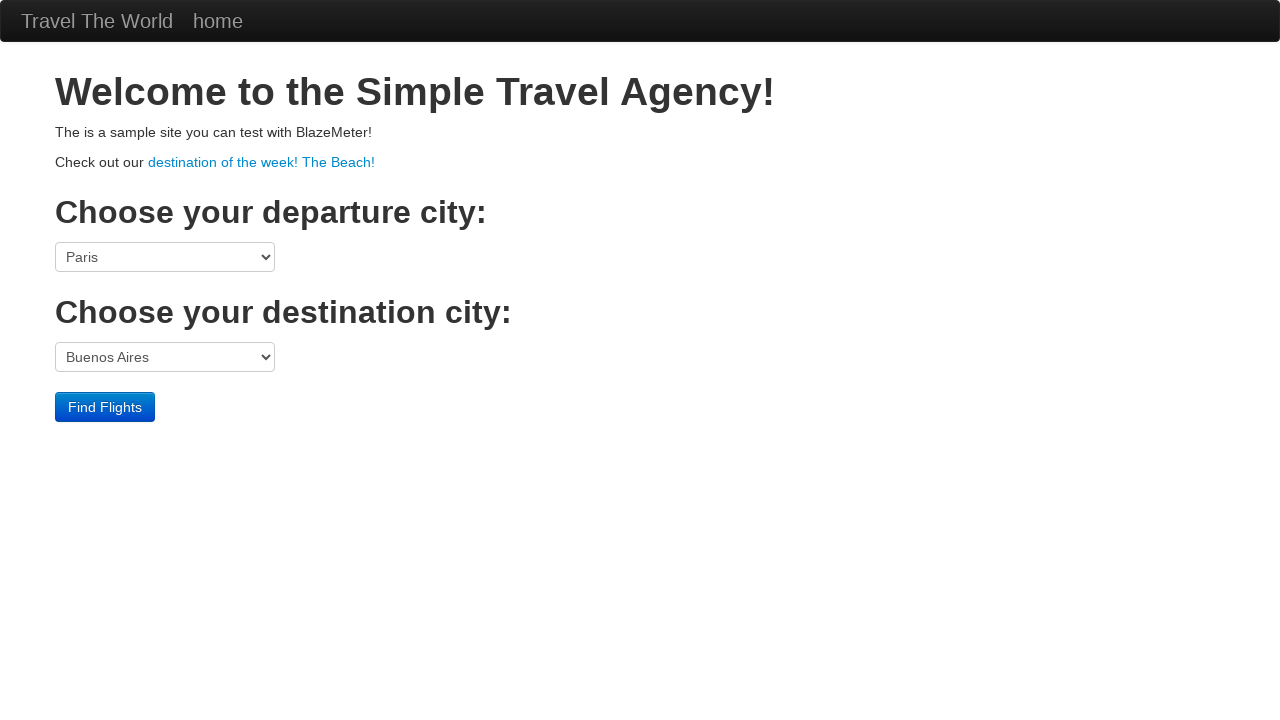

Clicked on the departure city dropdown at (165, 257) on select[name='fromPort']
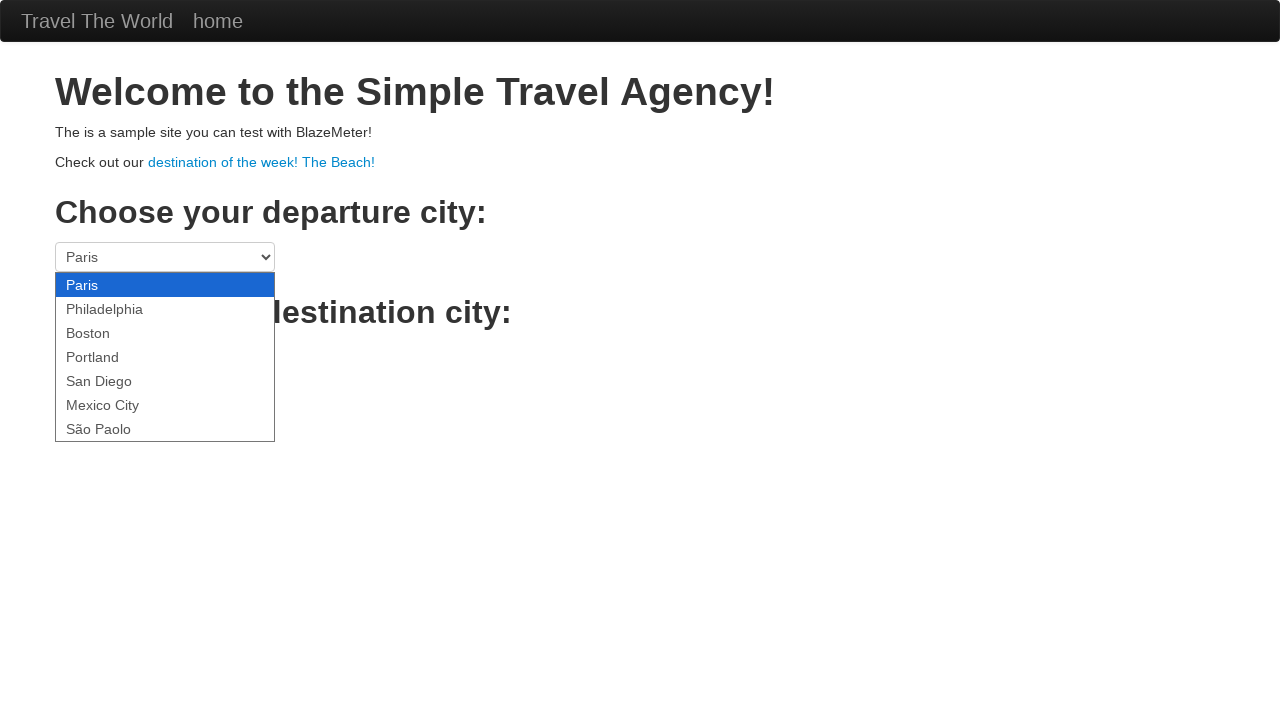

Selected São Paolo as origin city on select[name='fromPort']
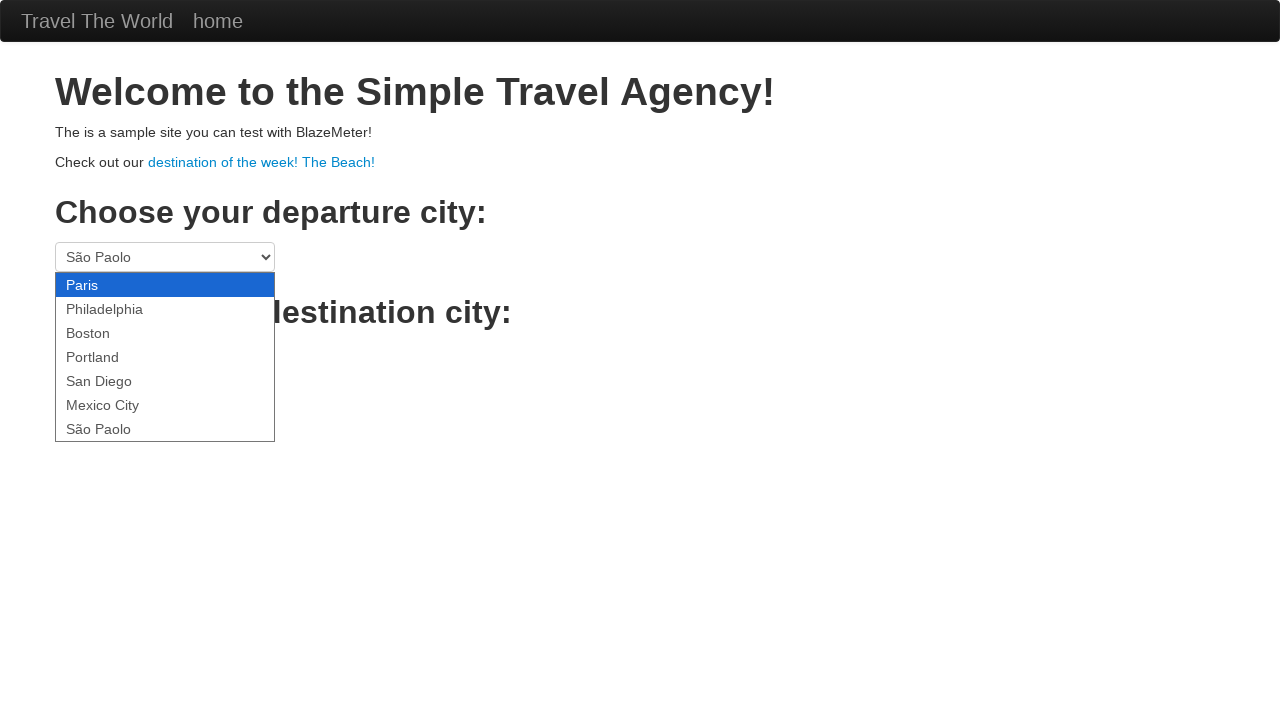

Clicked on the destination city dropdown at (165, 357) on select[name='toPort']
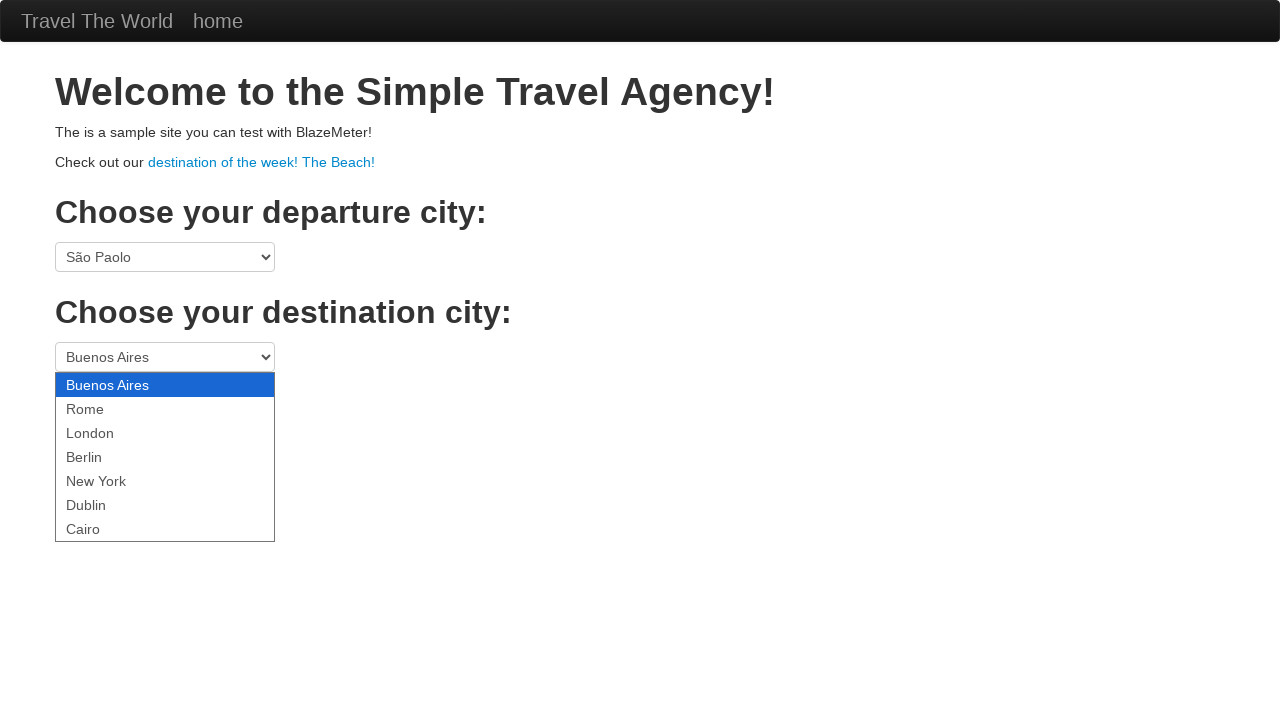

Selected New York as destination city on select[name='toPort']
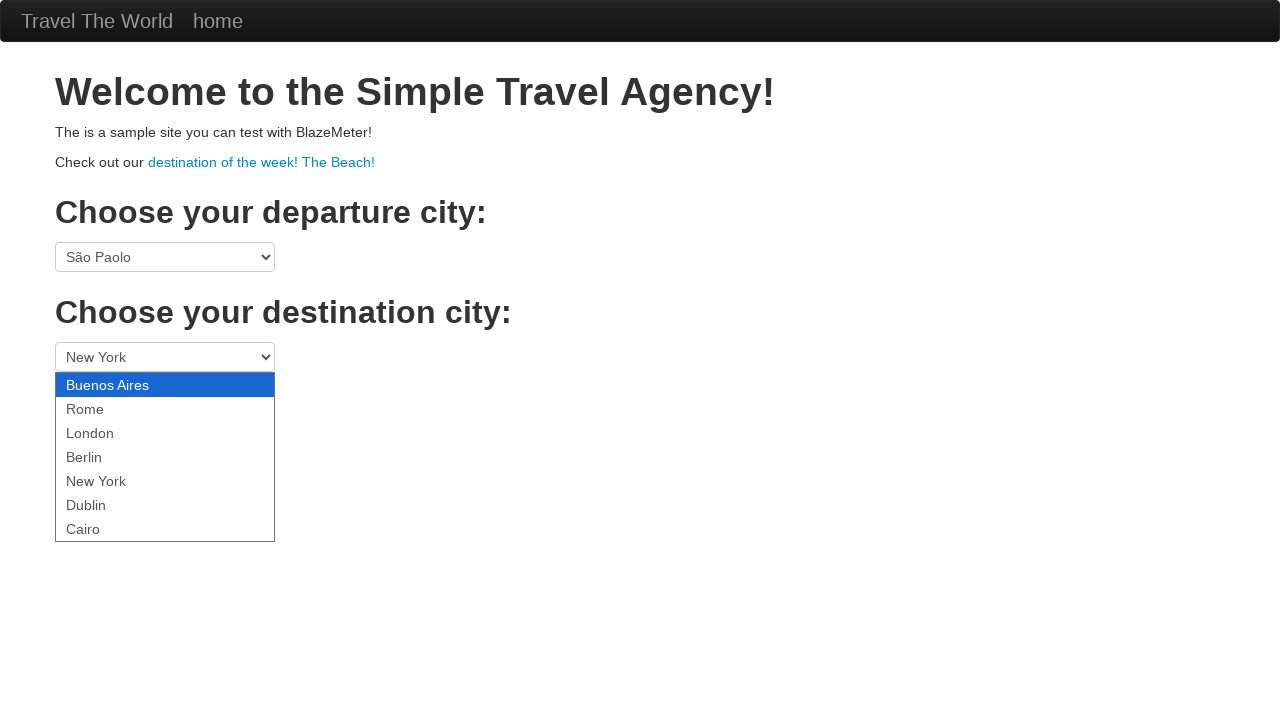

Clicked the Find Flights button to search for available flights at (105, 407) on .btn-primary
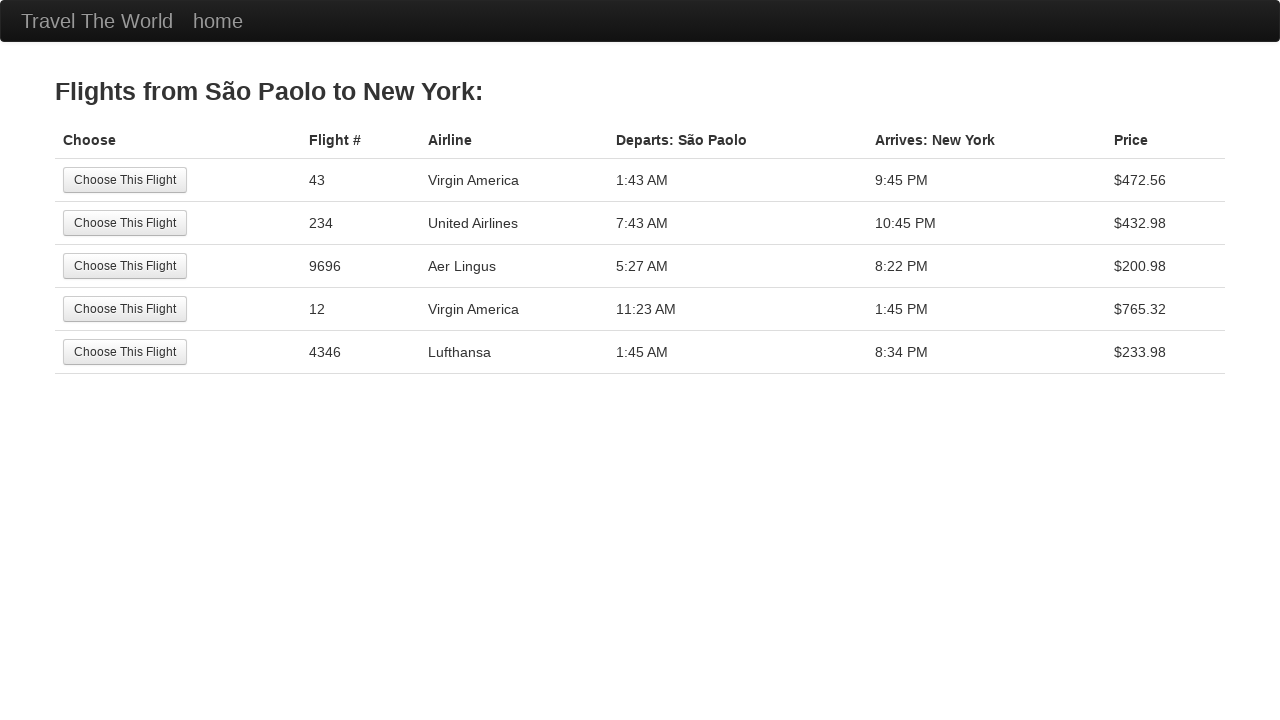

Flights list page loaded successfully
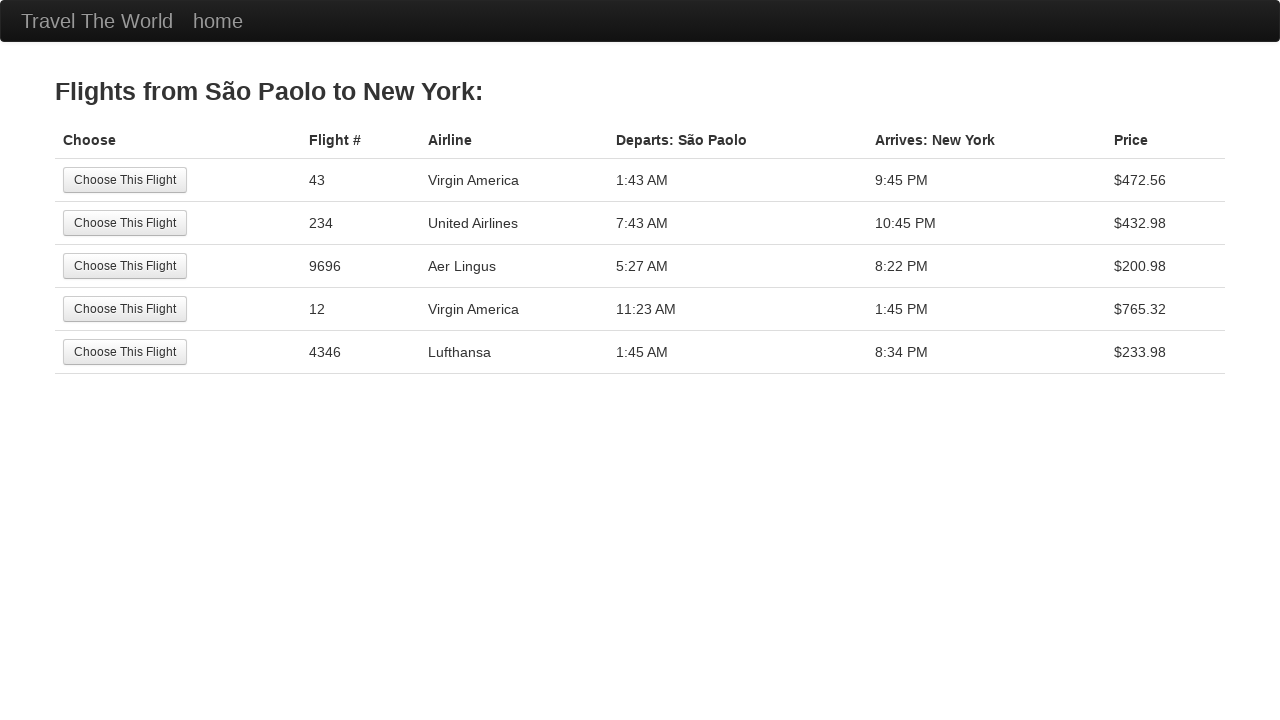

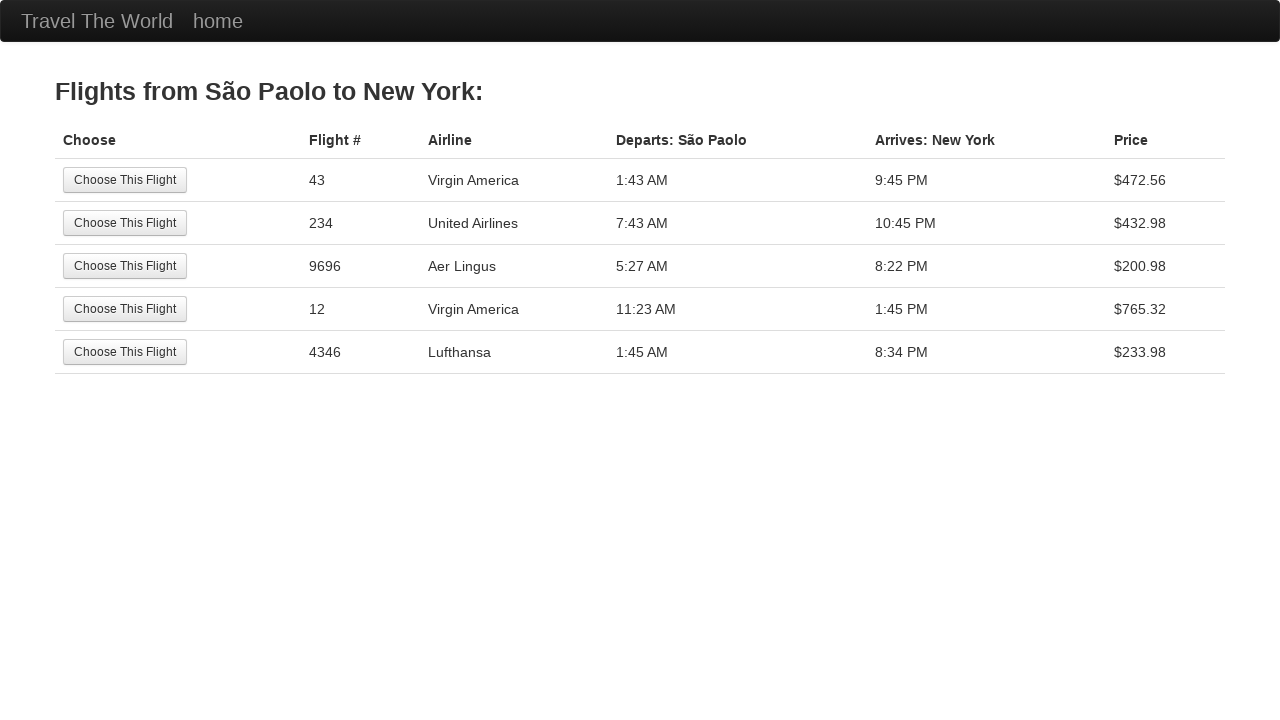